Tests JavaScript alert handling by clicking a button that triggers an alert and then dismissing the alert dialog

Starting URL: https://the-internet.herokuapp.com/javascript_alerts

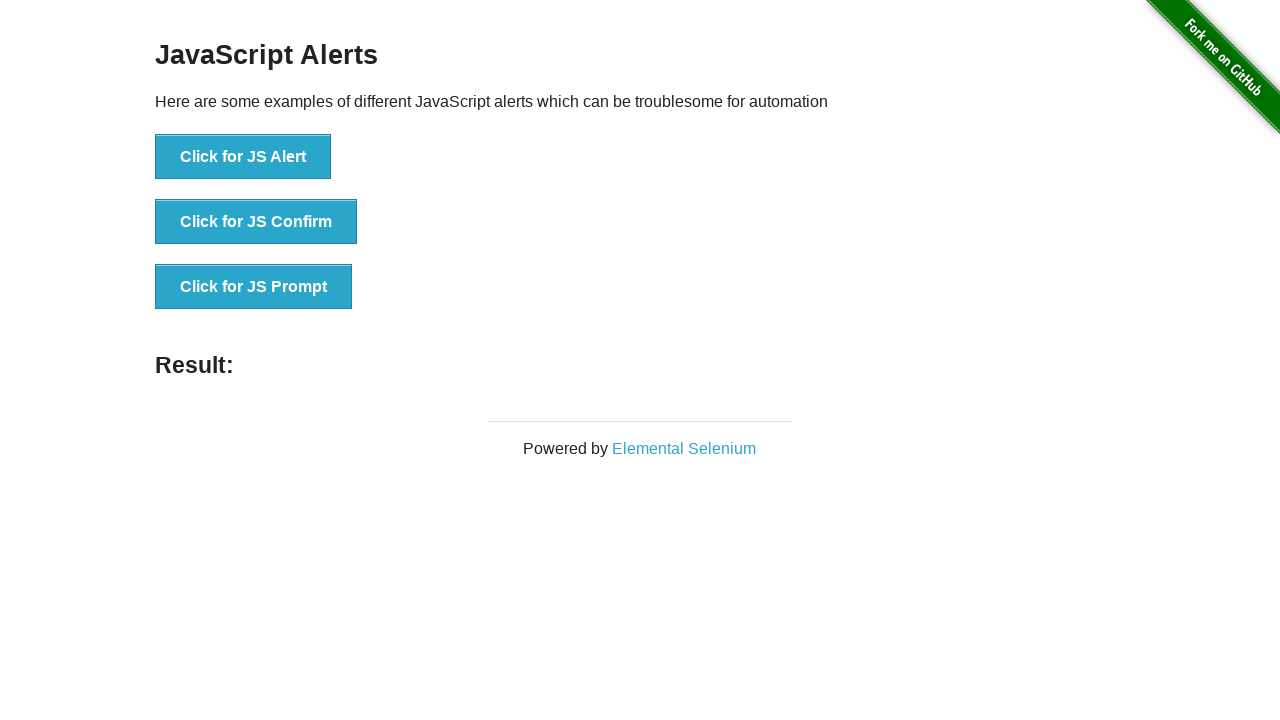

Clicked first alert button to trigger JavaScript alert at (243, 157) on xpath=//*[@id='content']/div/ul/li[1]/button
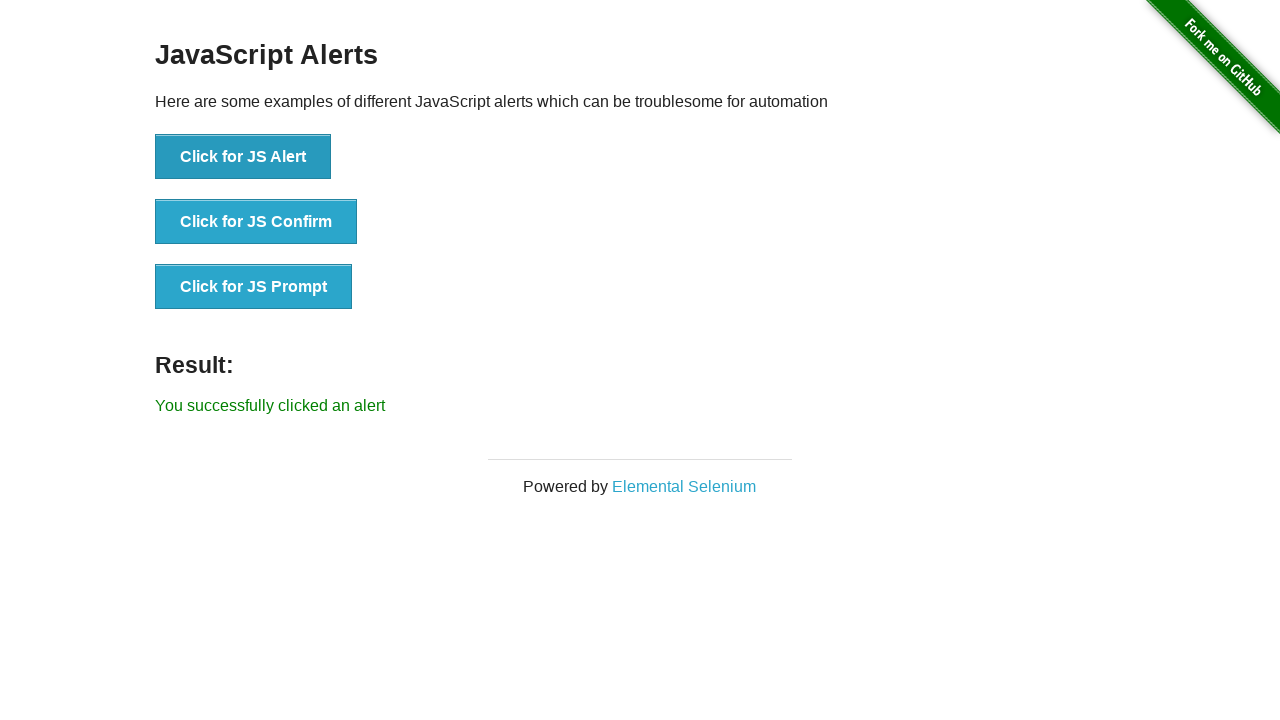

Set up dialog handler to dismiss alerts
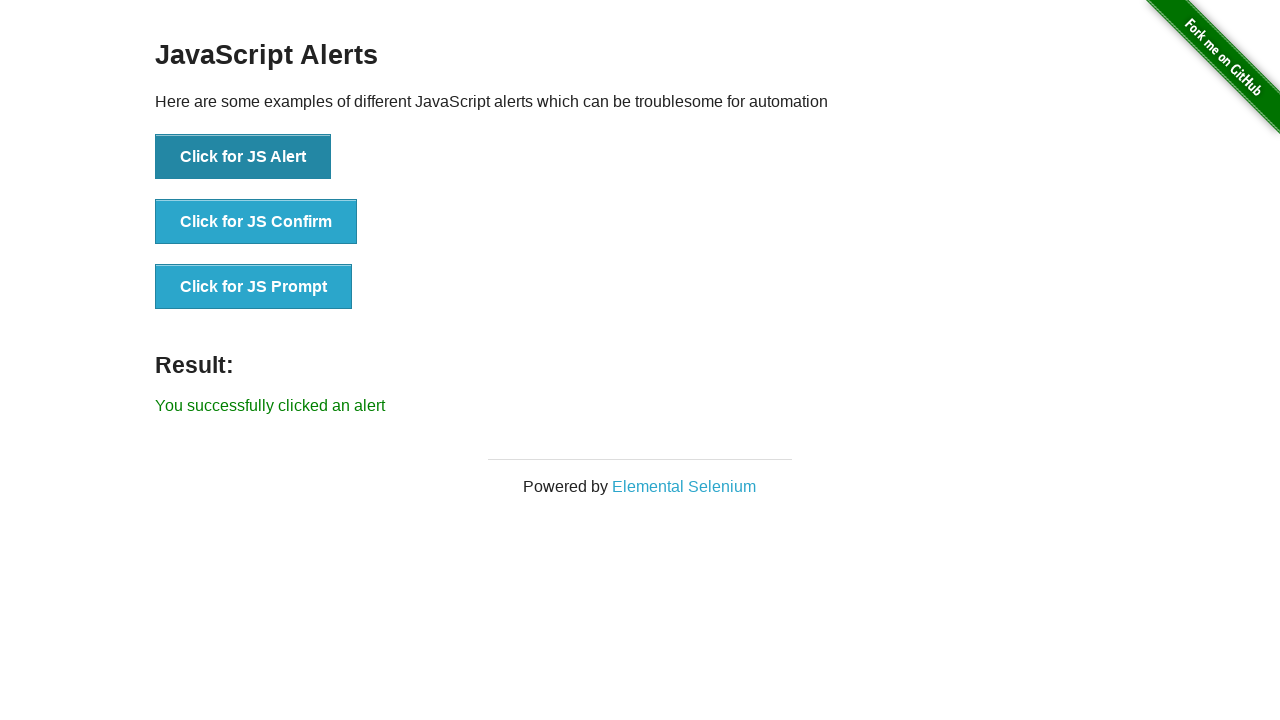

Clicked first alert button again to trigger JavaScript alert at (243, 157) on xpath=//*[@id='content']/div/ul/li[1]/button
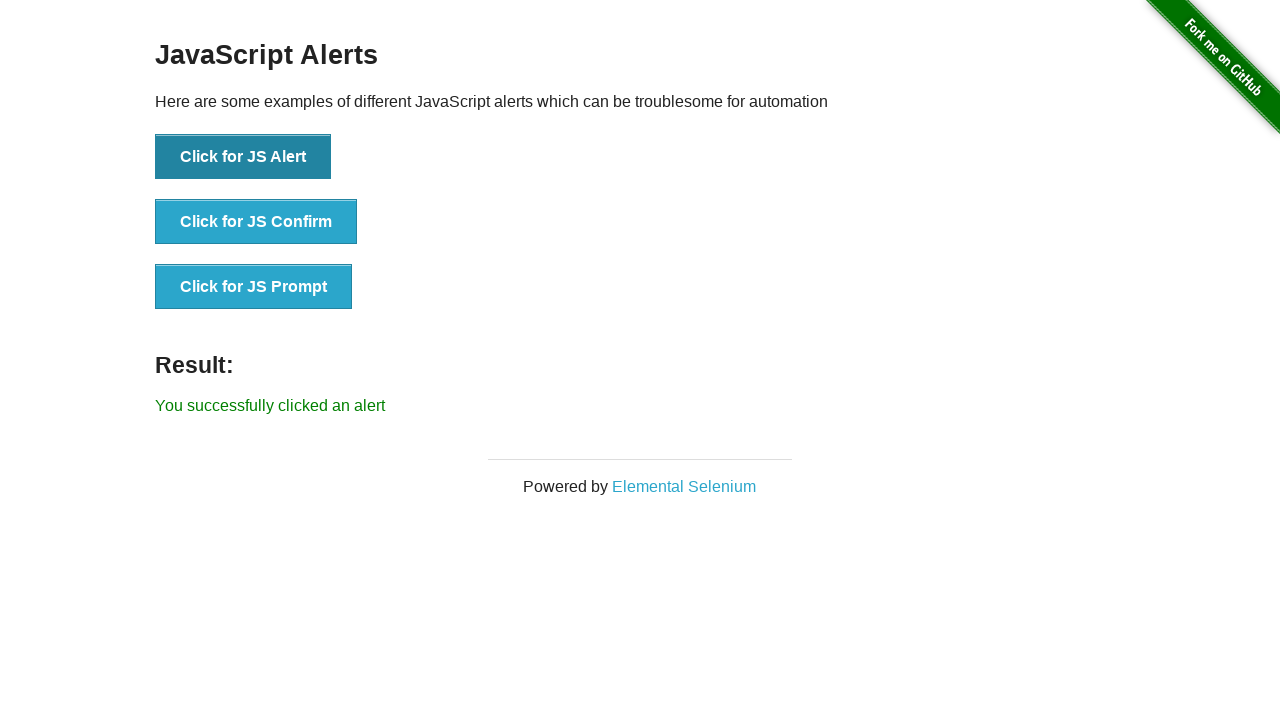

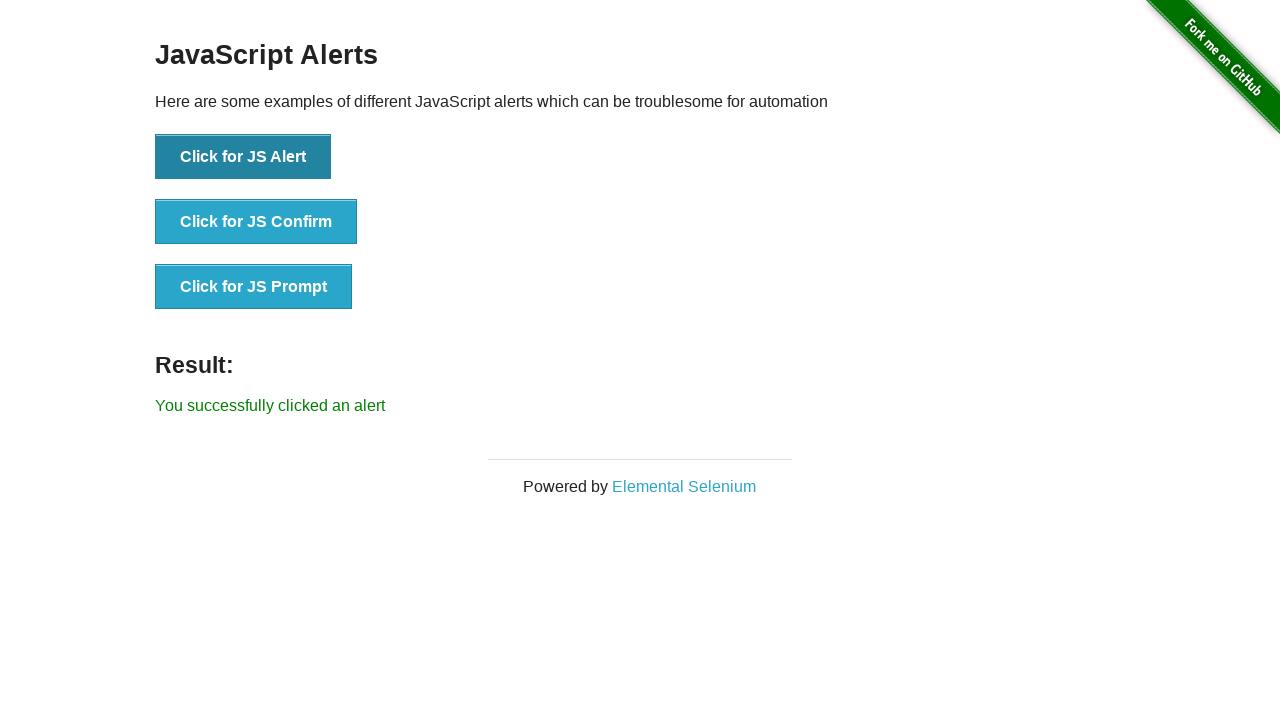